Navigates to W3Schools HTML tables page and locates the example customer table element to verify it is present on the page.

Starting URL: https://www.w3schools.com/html/html_tables.asp

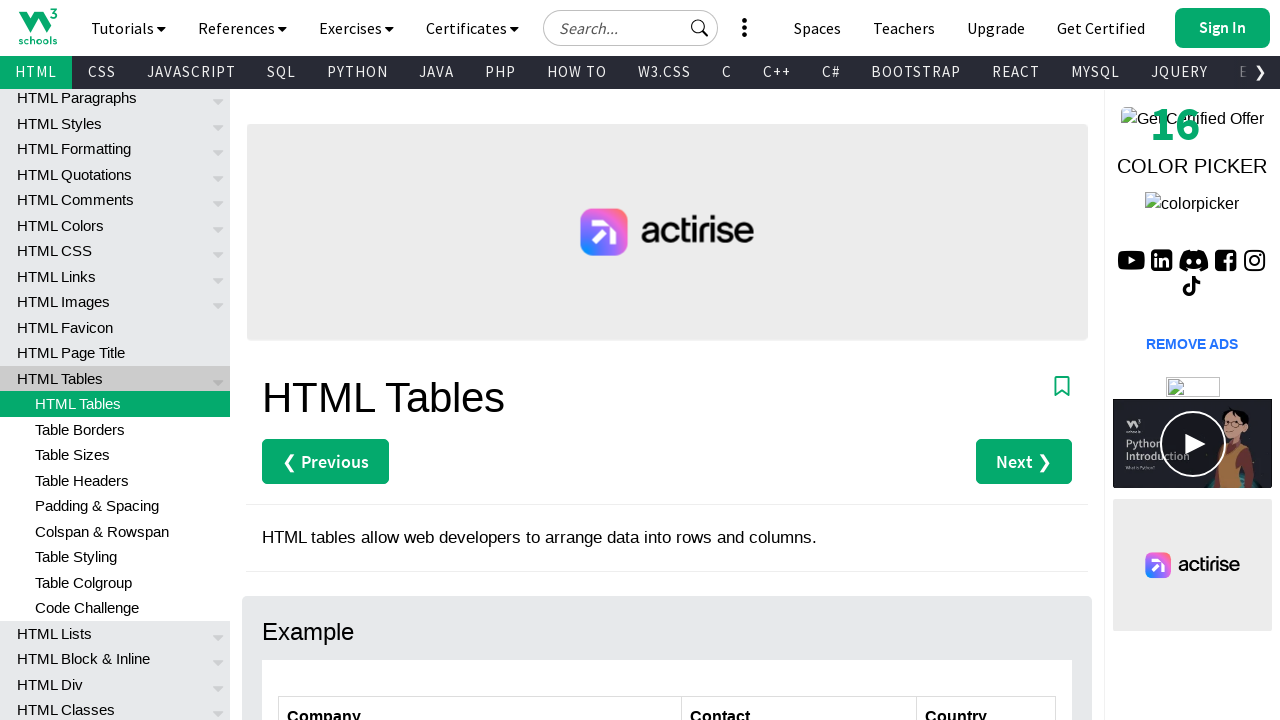

Navigated to W3Schools HTML tables page
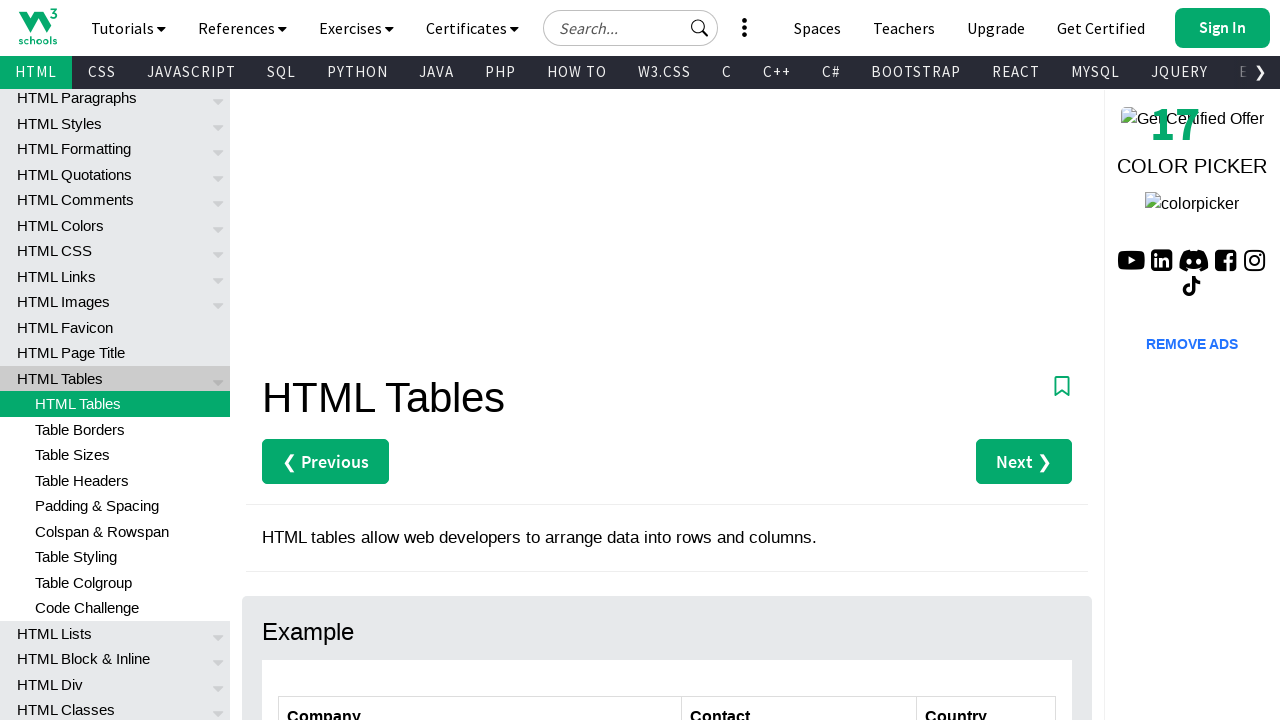

Located the customers table element
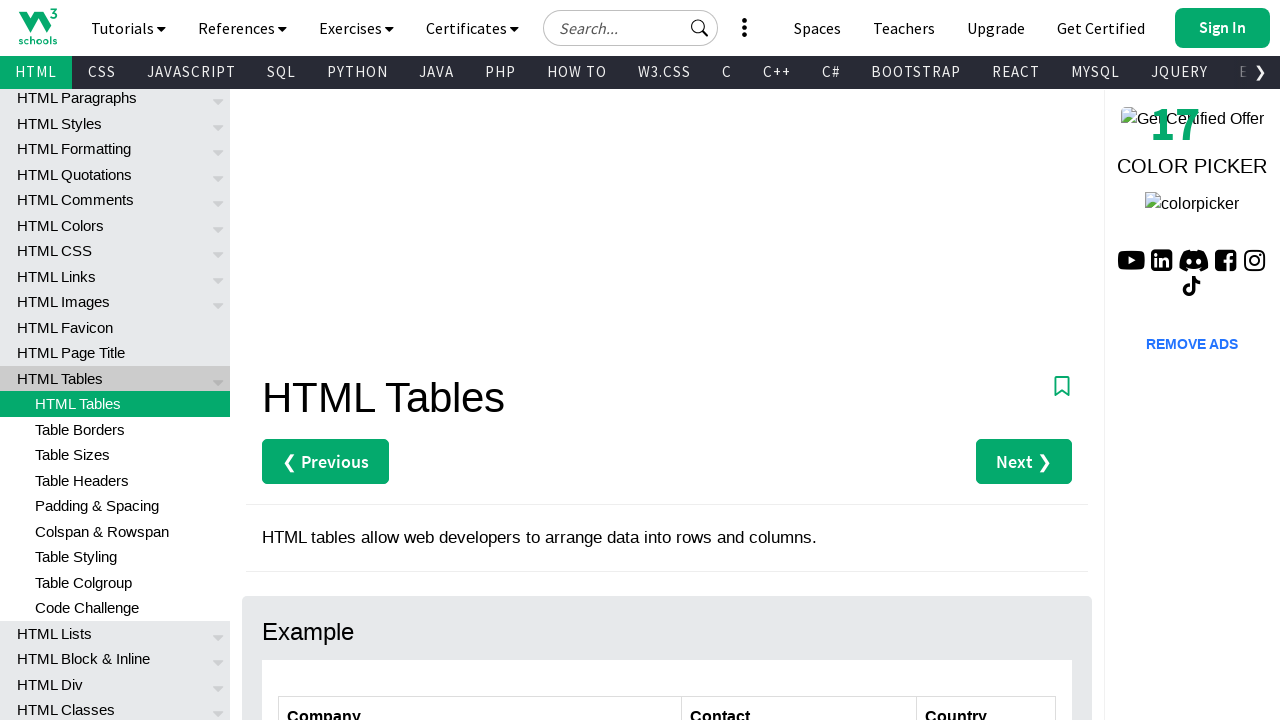

Waited for the customers table to become visible
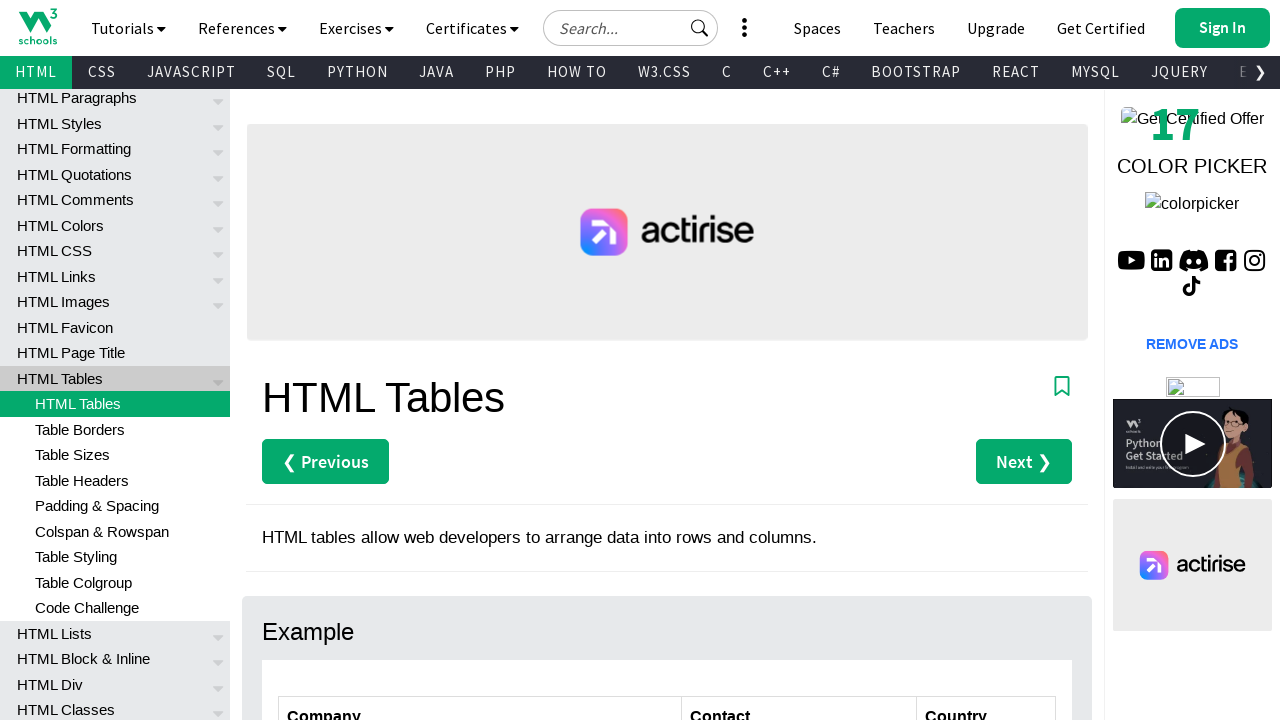

Verified that the customers table is visible on the page
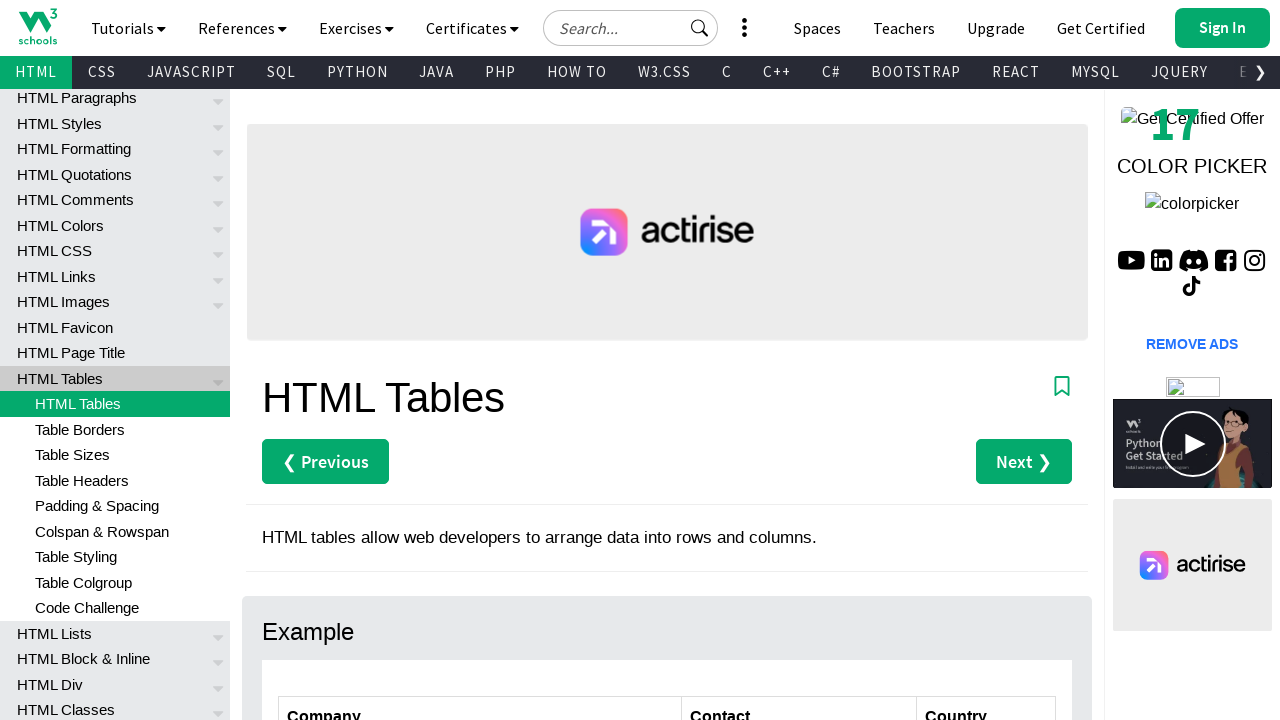

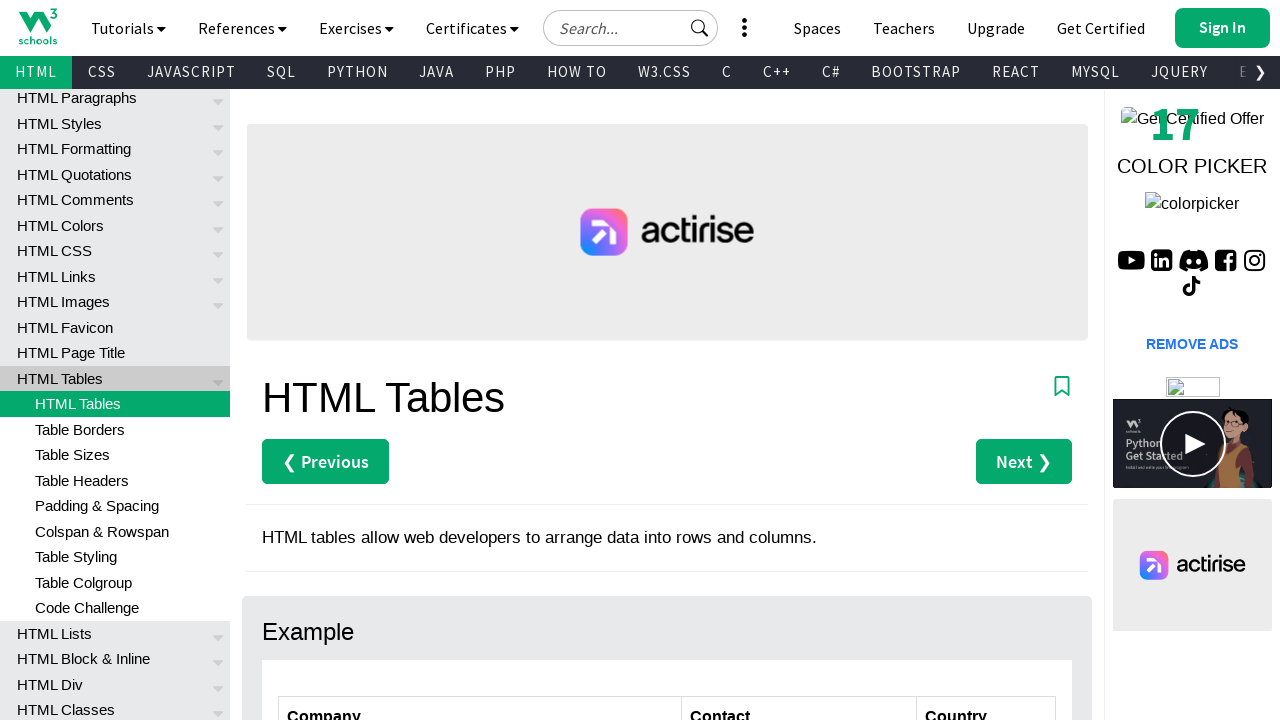